Tests navigation to the "Extensão" (Extension) section by clicking on the menu link

Starting URL: https://ifmg.edu.br/sabara

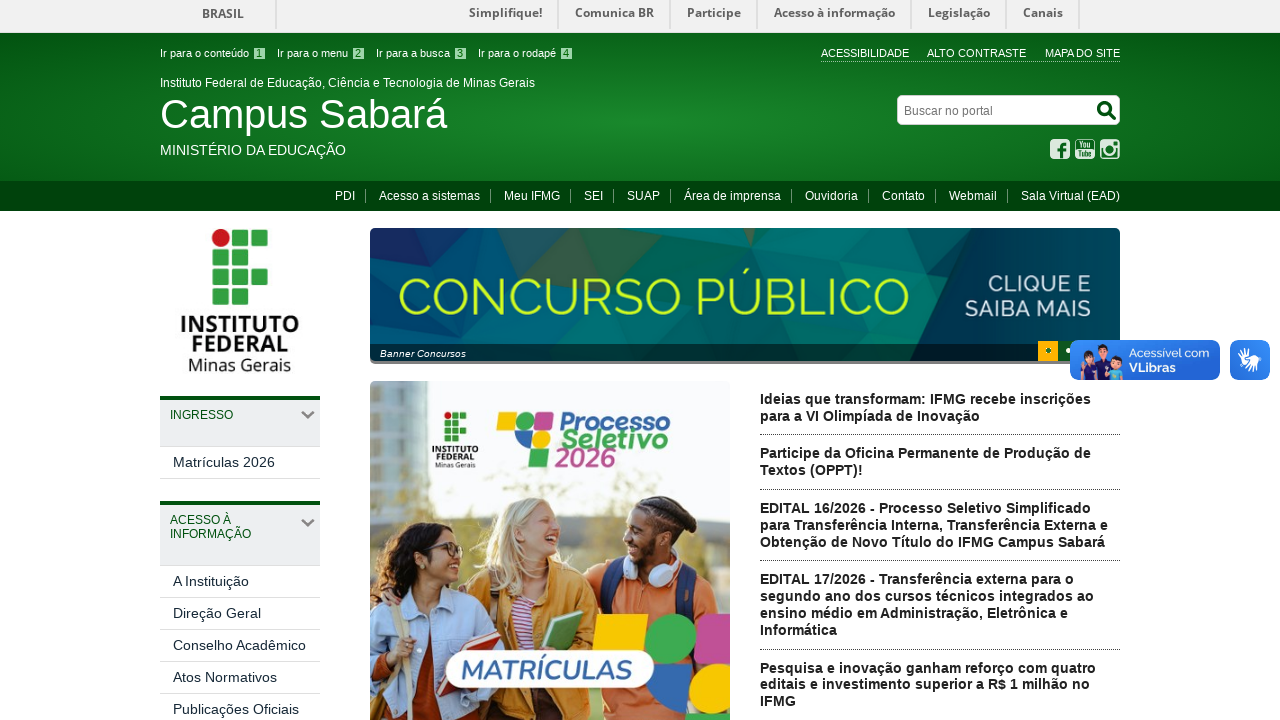

Clicked on the Extensão menu link at (240, 360) on text=Extensão
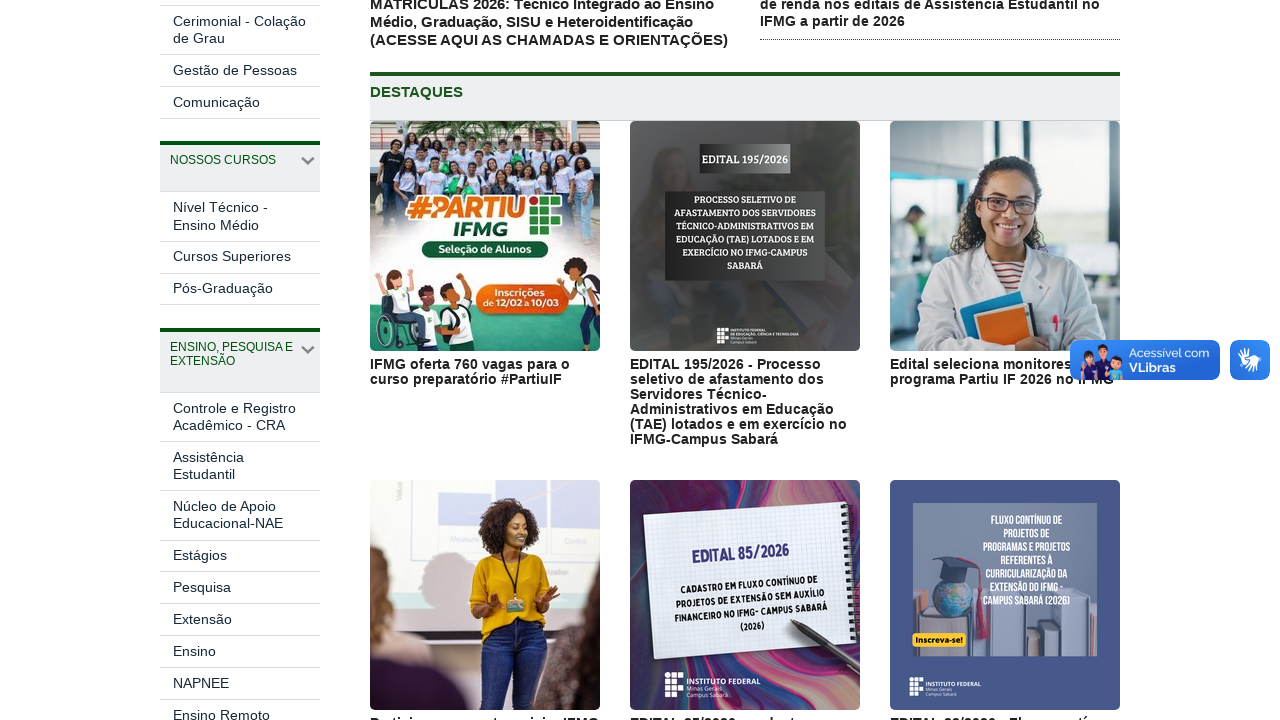

Navigation to Extensão section completed and network idle
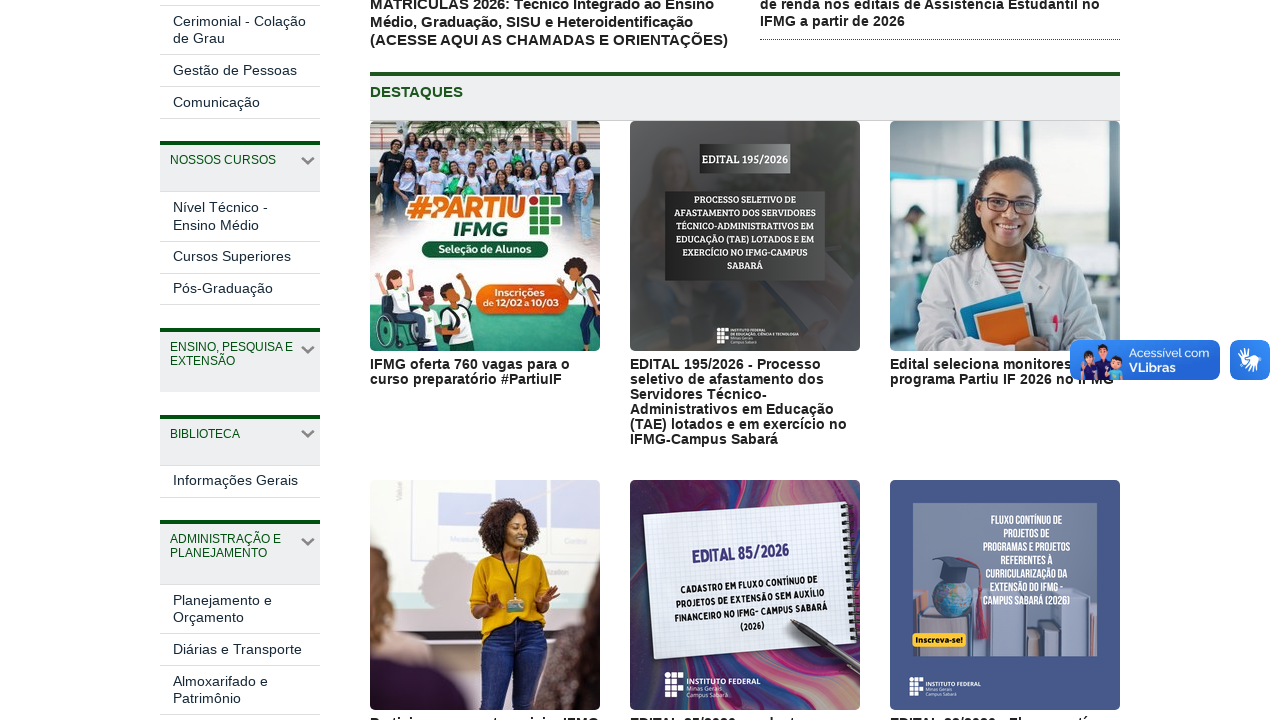

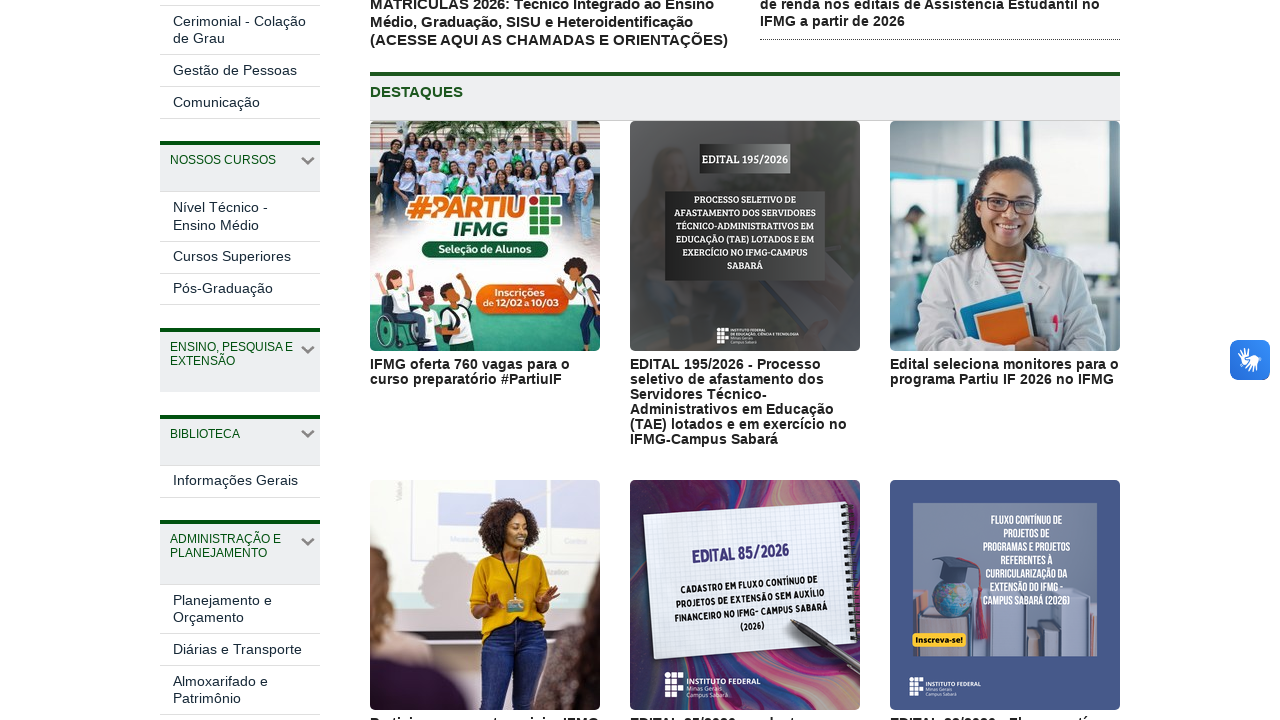